Tests JavaScript prompt alert handling by clicking a button that triggers a prompt, entering text into the prompt, and accepting it

Starting URL: https://sahitest.com/demo/promptTest.htm

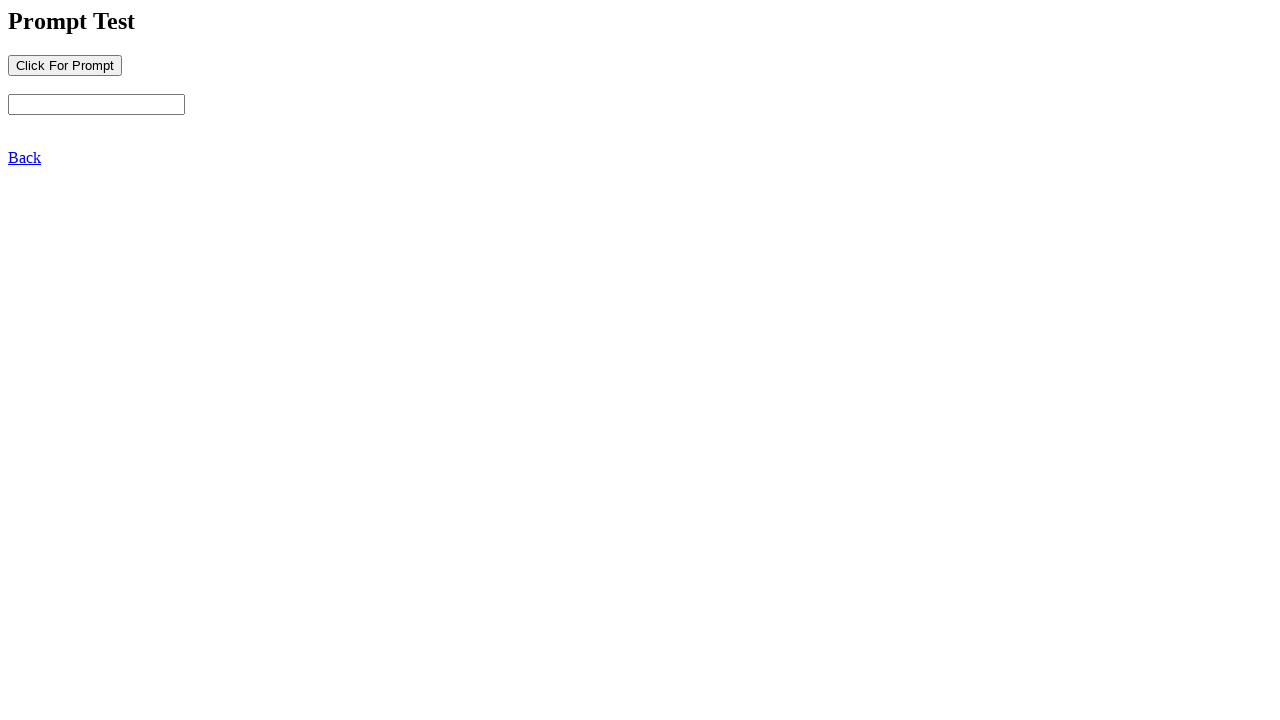

Clicked button to trigger prompt dialog at (65, 65) on input[name='b1']
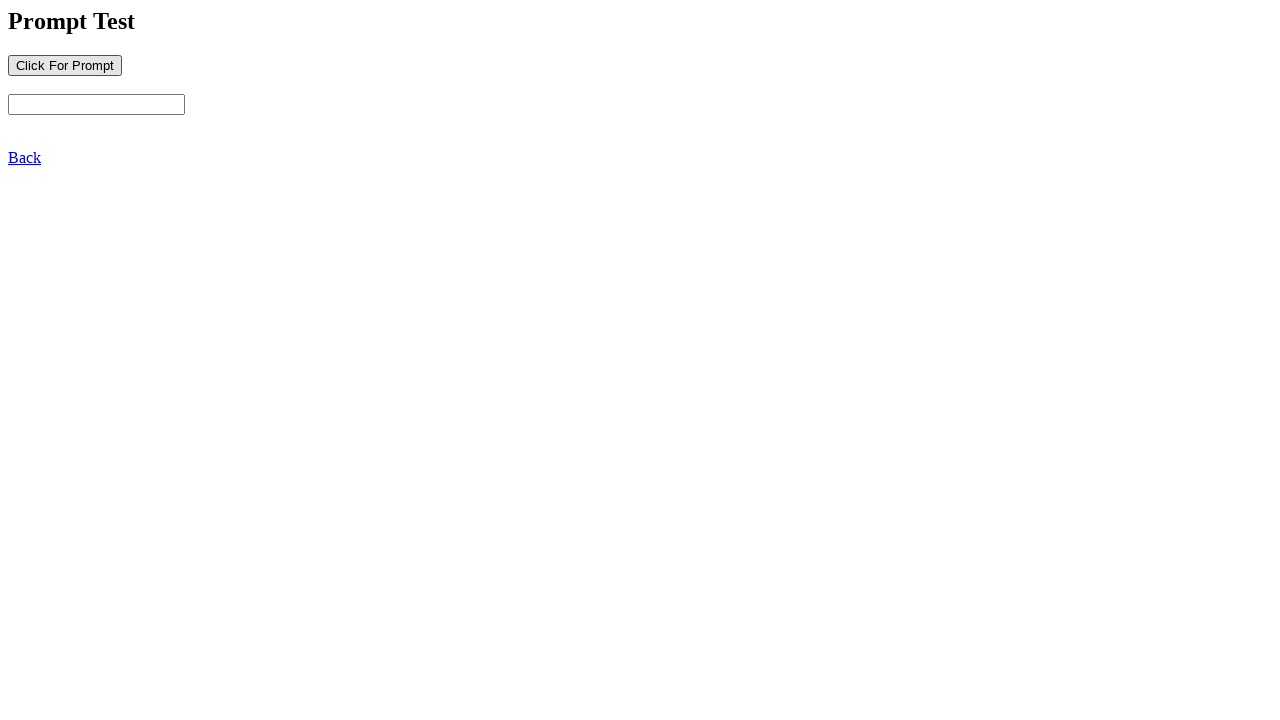

Set up dialog handler to accept prompts with text '天下无双'
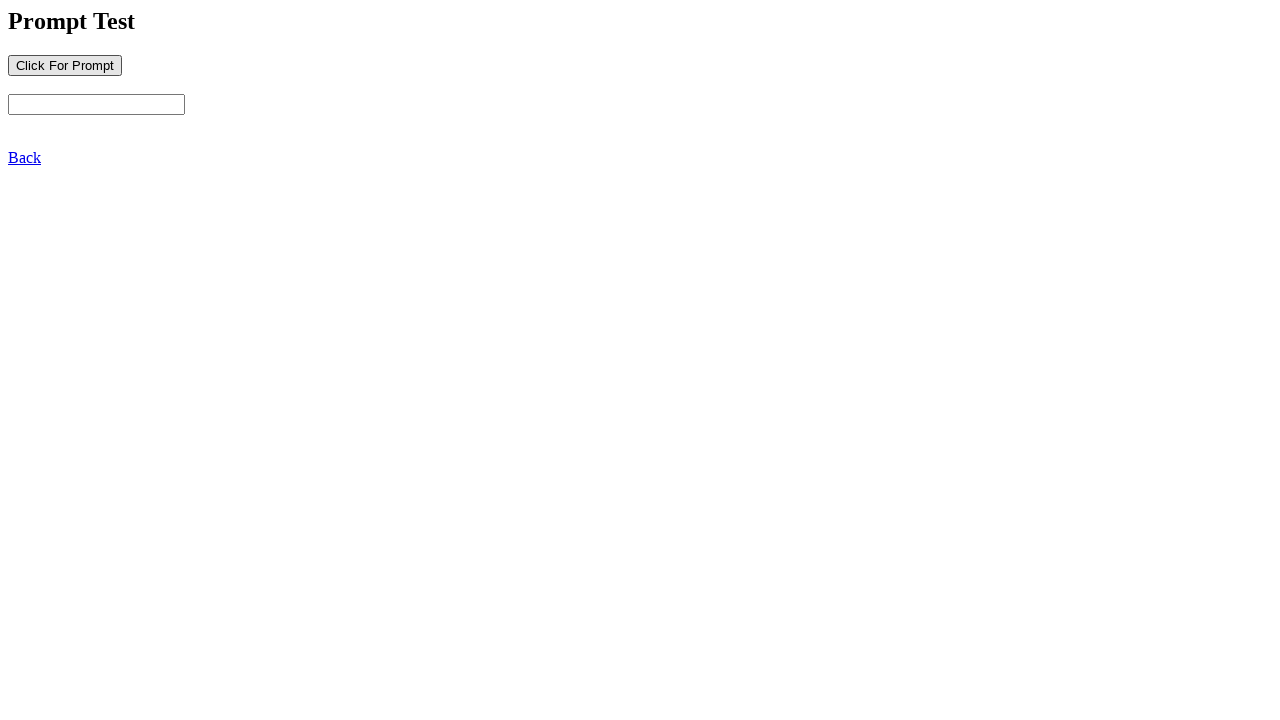

Clicked button again to trigger prompt dialog, which was automatically accepted at (65, 65) on input[name='b1']
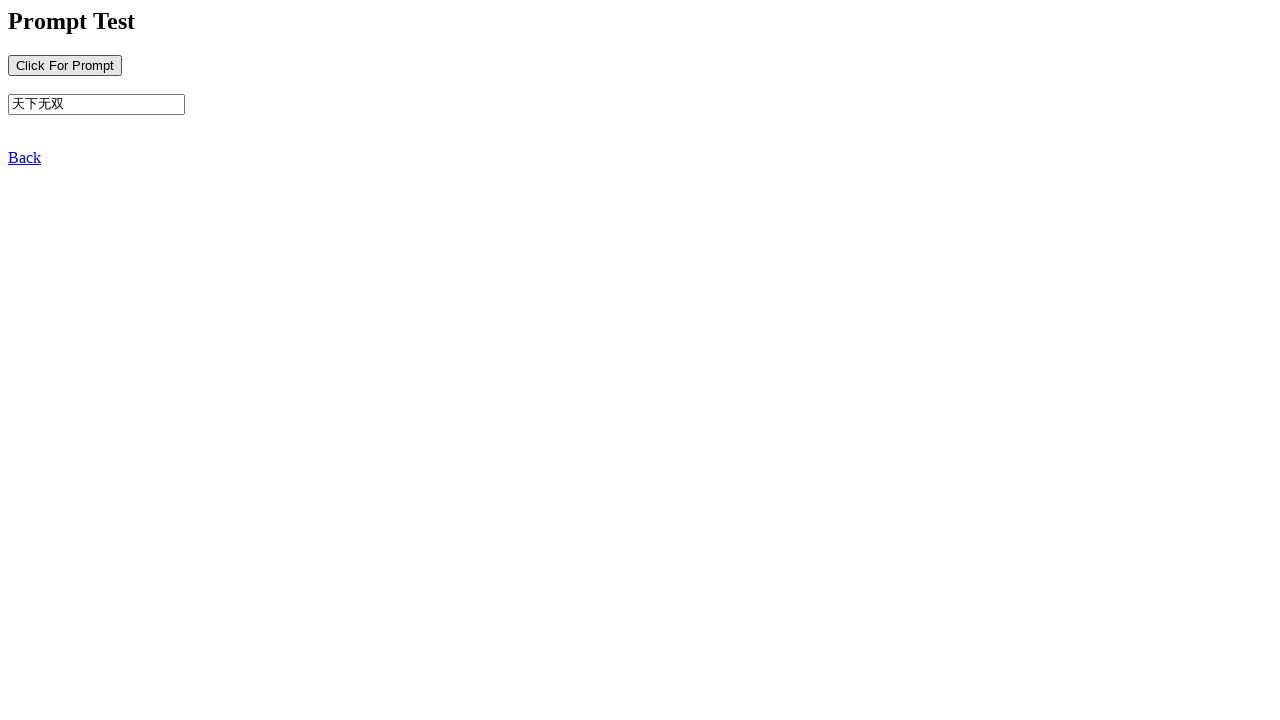

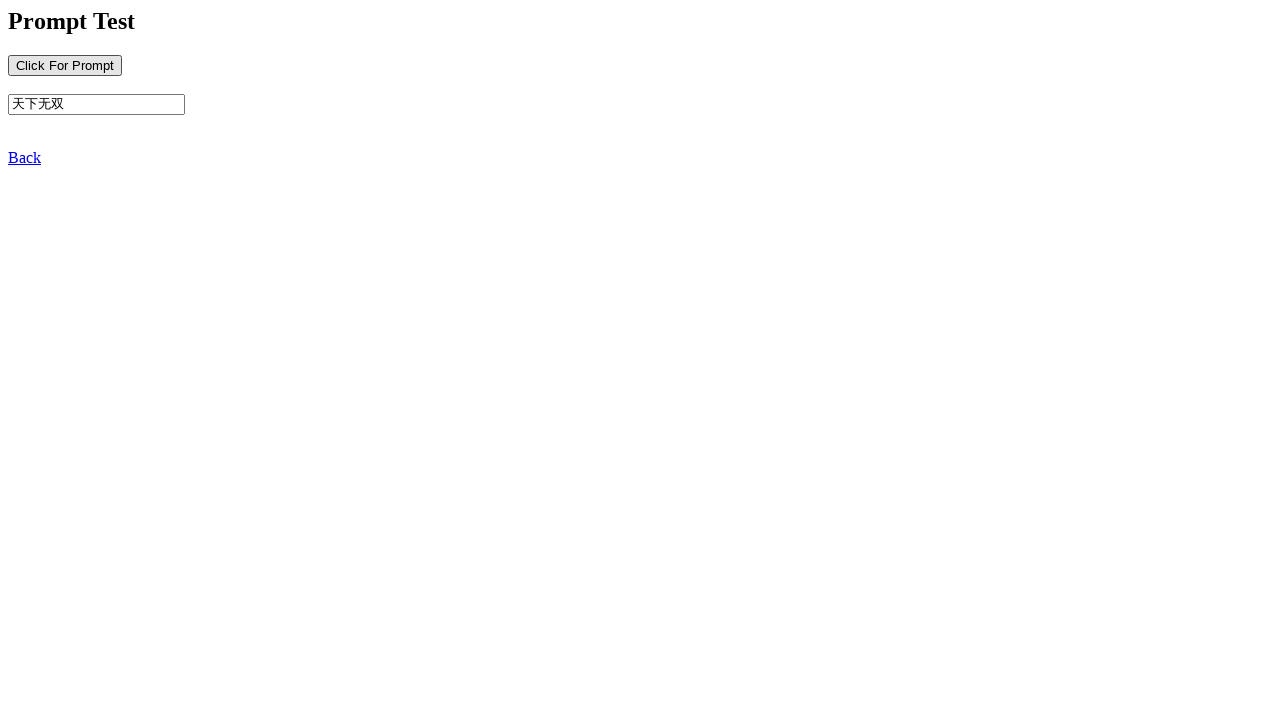